Tests dynamic dropdown functionality for flight booking by selecting origin and destination cities from dependent dropdowns

Starting URL: https://rahulshettyacademy.com/dropdownsPractise/

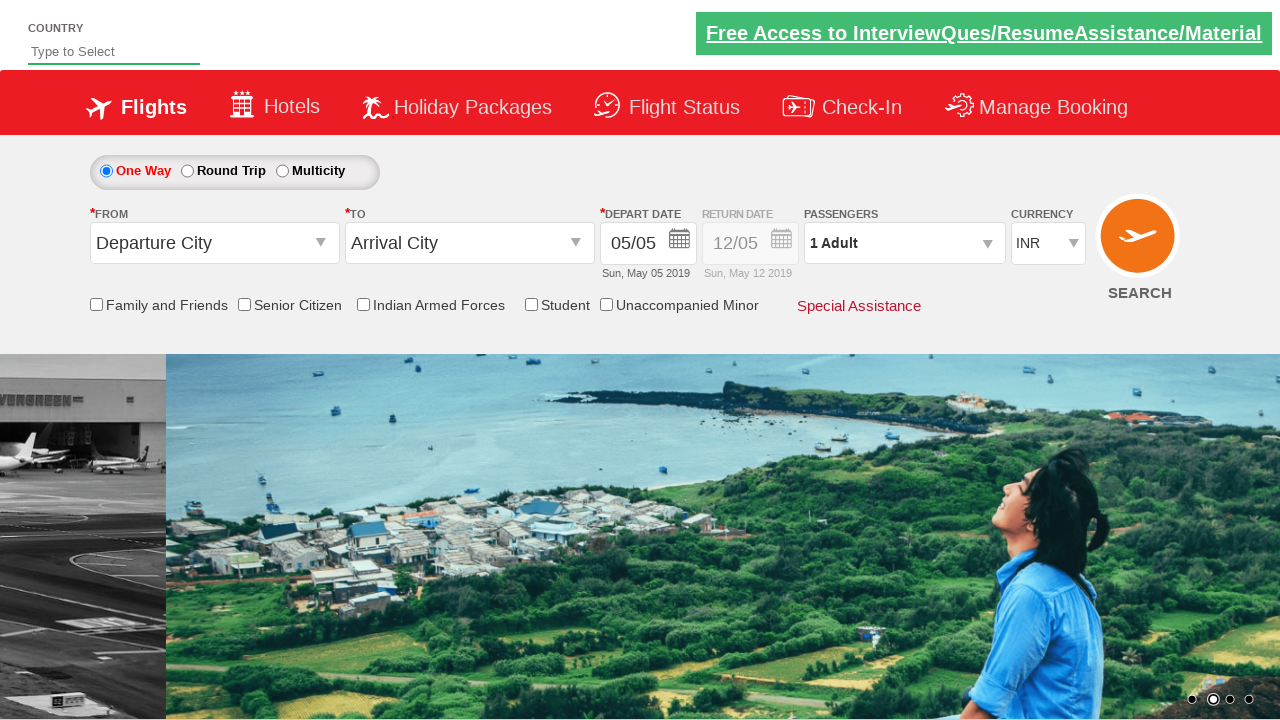

Clicked origin station dropdown to open it at (214, 243) on #ctl00_mainContent_ddl_originStation1_CTXT
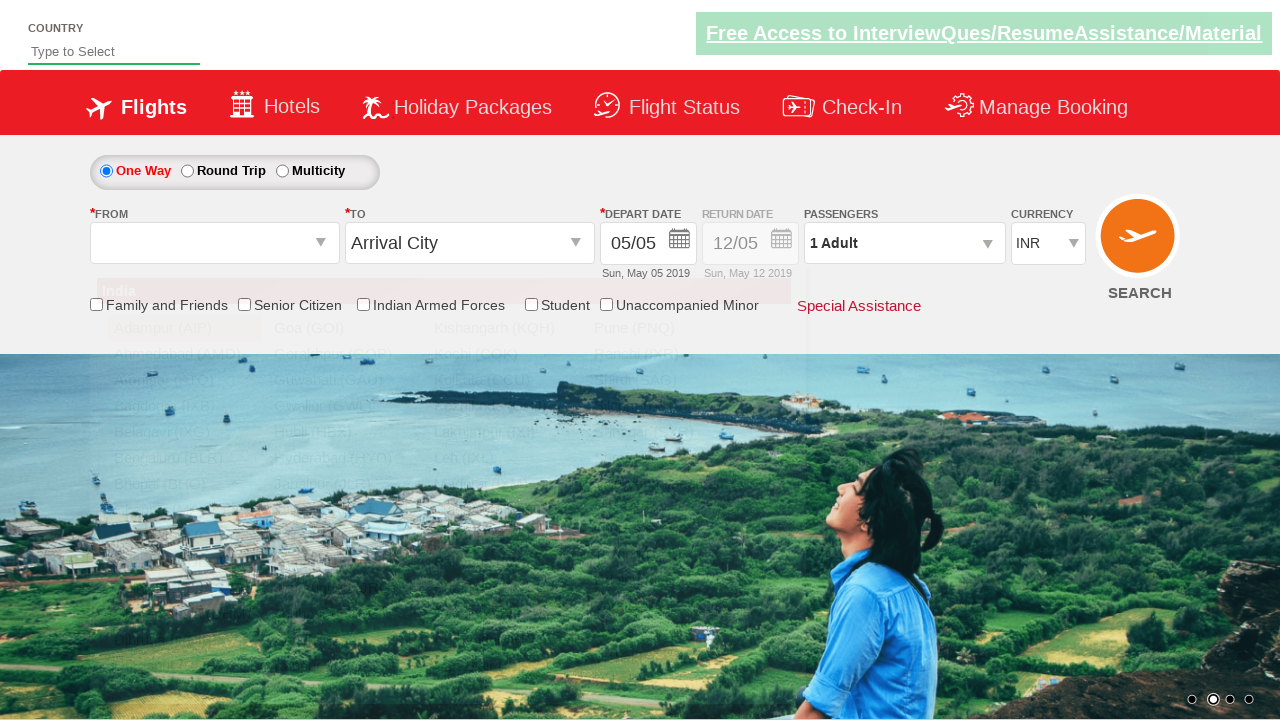

Selected Bengaluru (BLR) as origin city at (184, 458) on xpath=//a[@value='BLR']
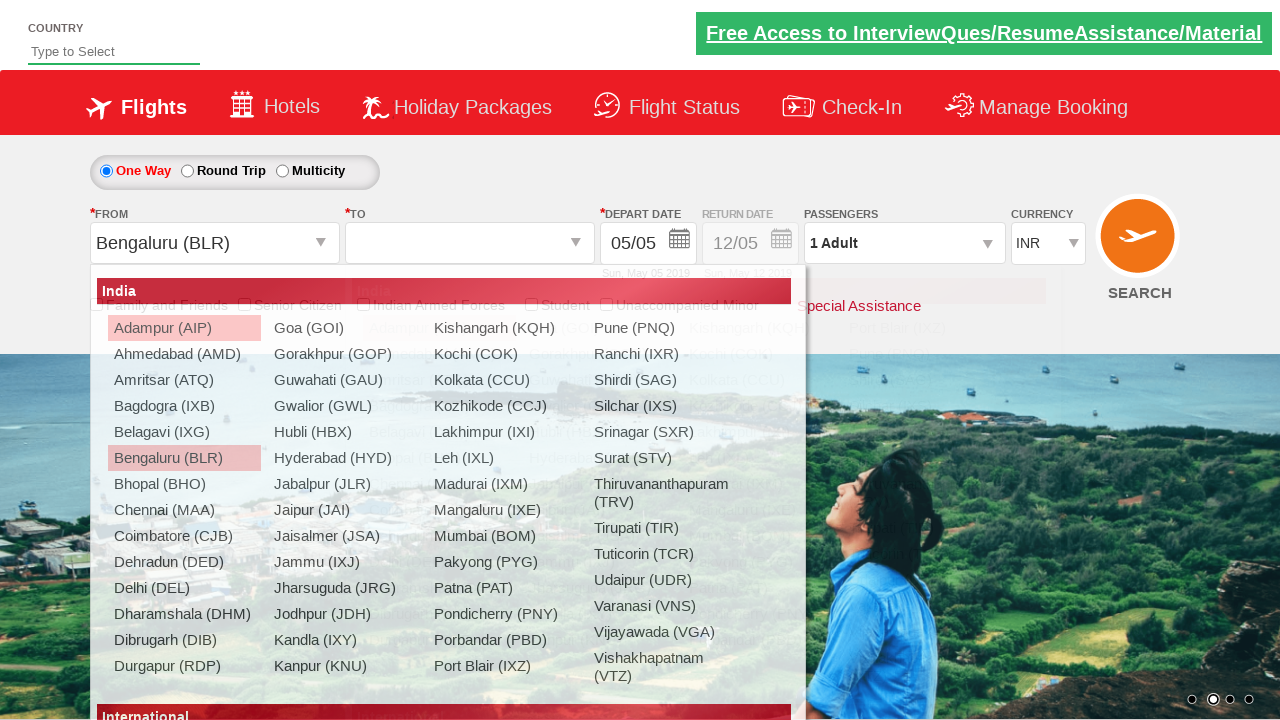

Waited for destination dropdown to update dynamically
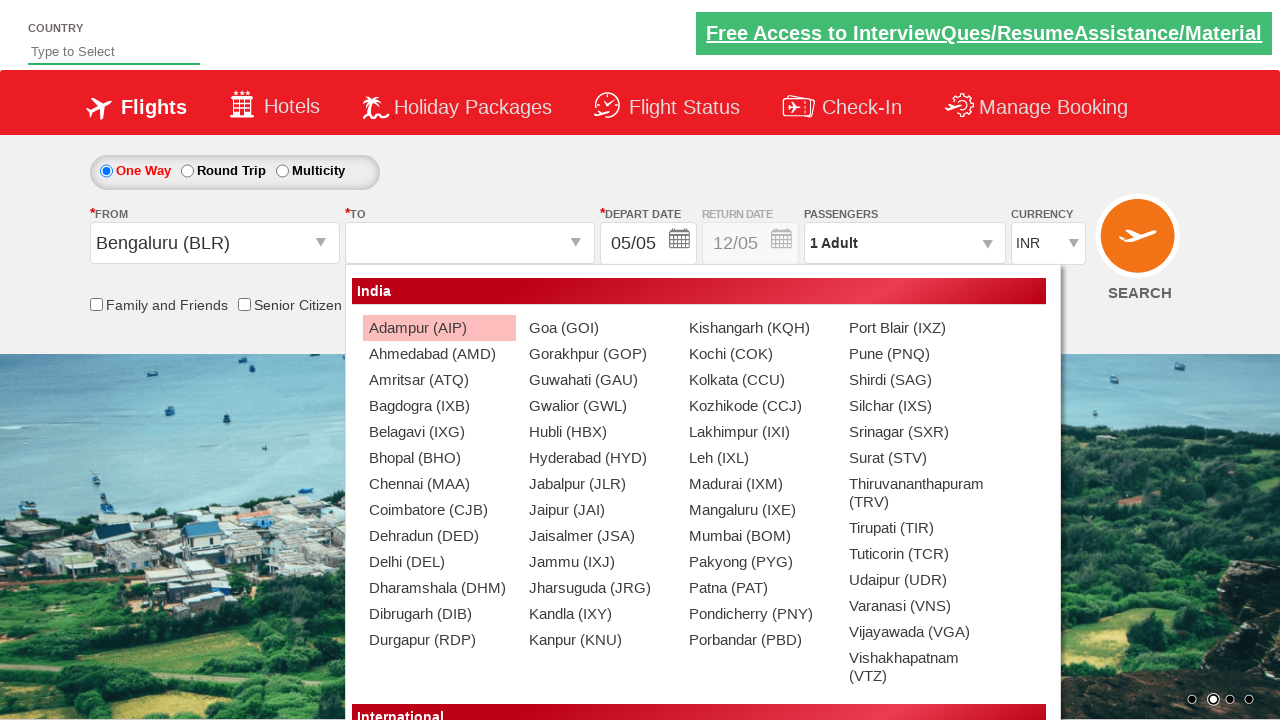

Selected Chennai (MAA) as destination city from dependent dropdown at (439, 484) on xpath=//div[@id='glsctl00_mainContent_ddl_destinationStation1_CTNR']//a[@value='
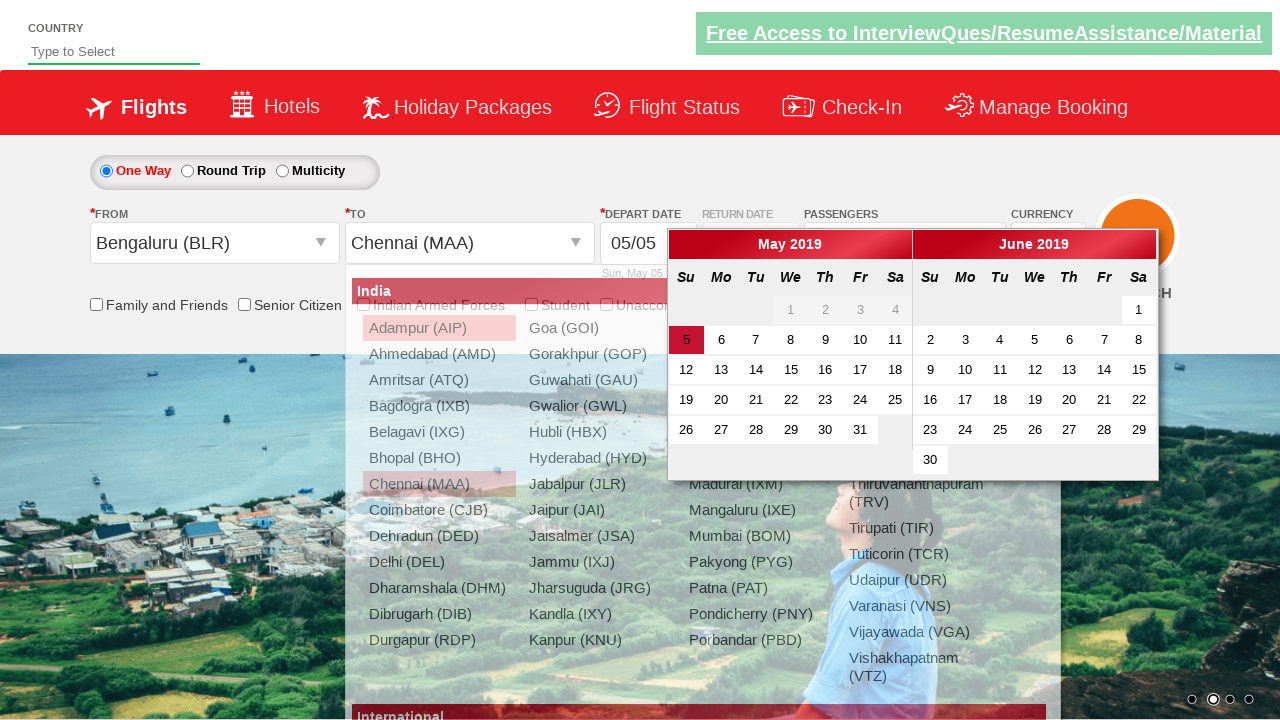

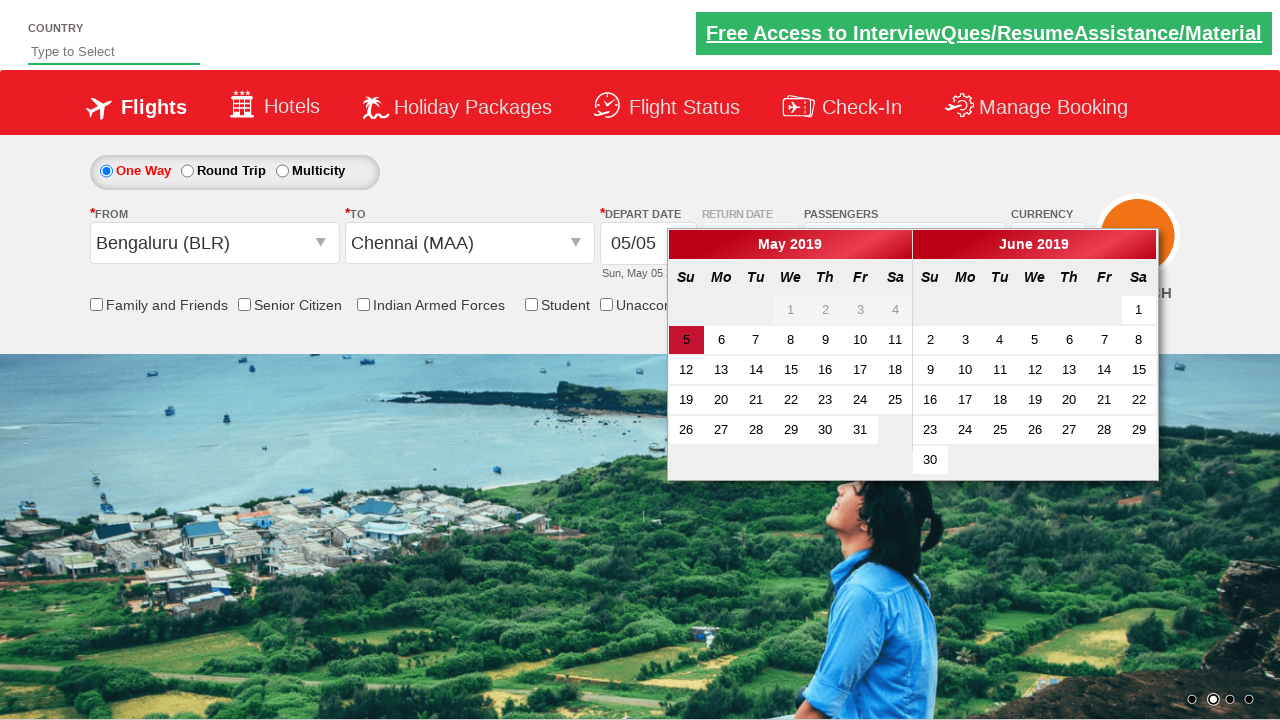